Tests a text box form by filling in full name, email, current address, and permanent address fields, then submitting the form

Starting URL: https://demoqa.com/text-box

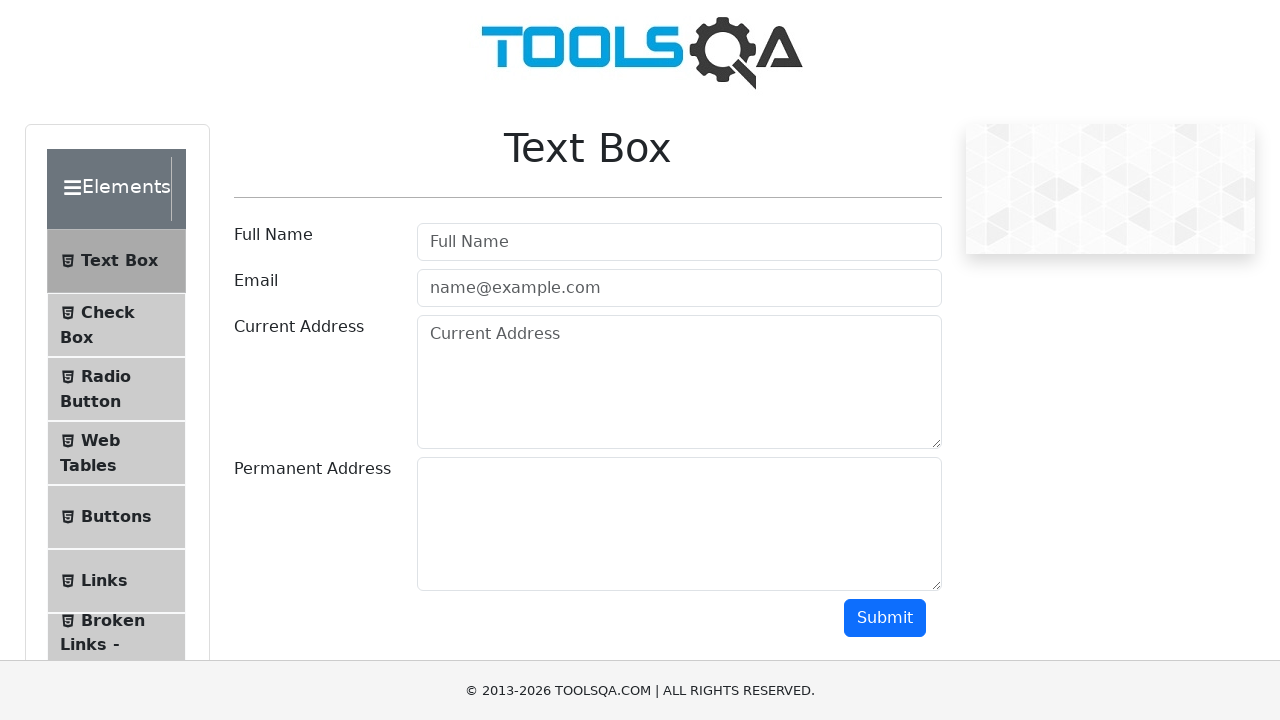

Filled full name field with 'Monika Balandyte' on #userName
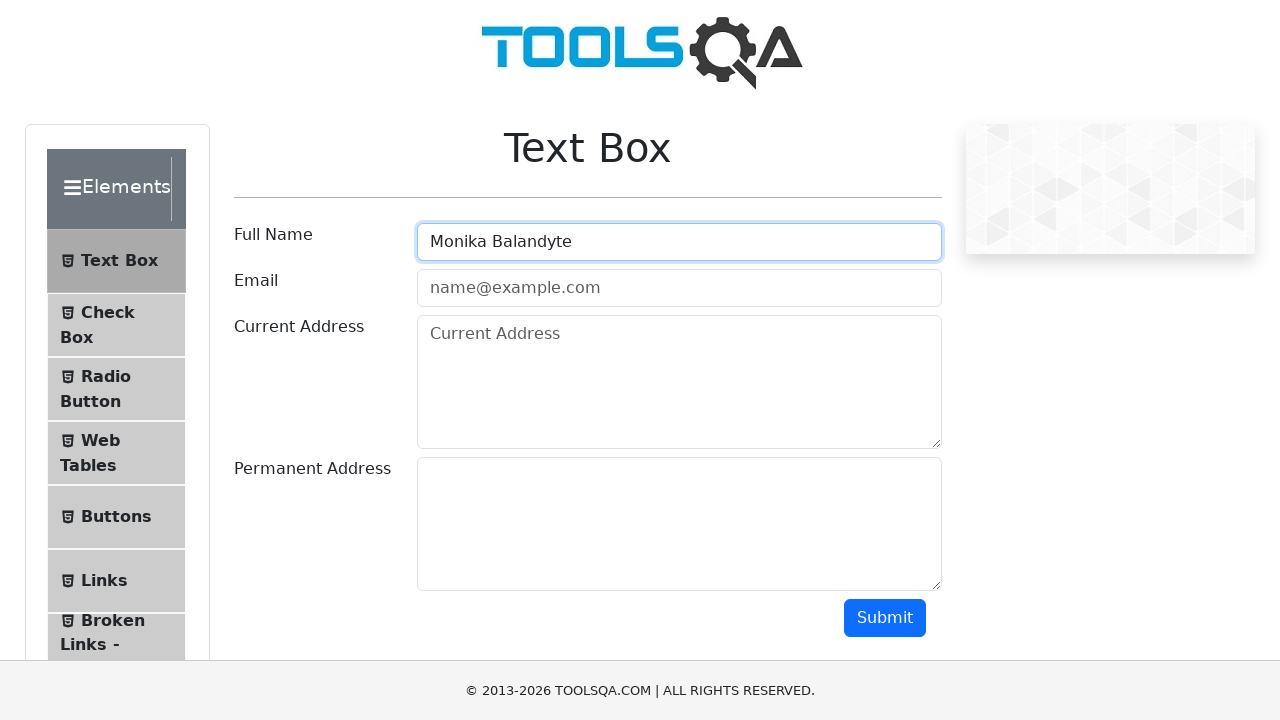

Filled email field with 'm.balandyte@gmail.com' on #userEmail
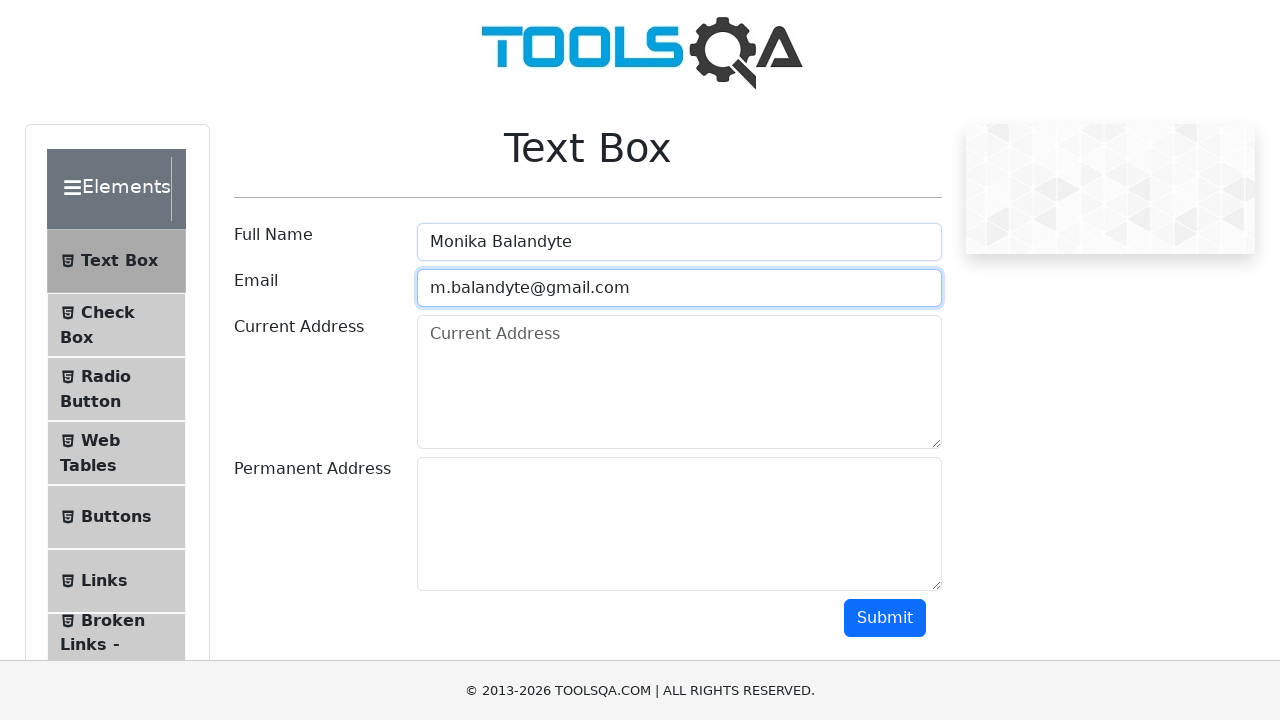

Filled current address field with 'Gatves 24-2, Vilnius' on #currentAddress
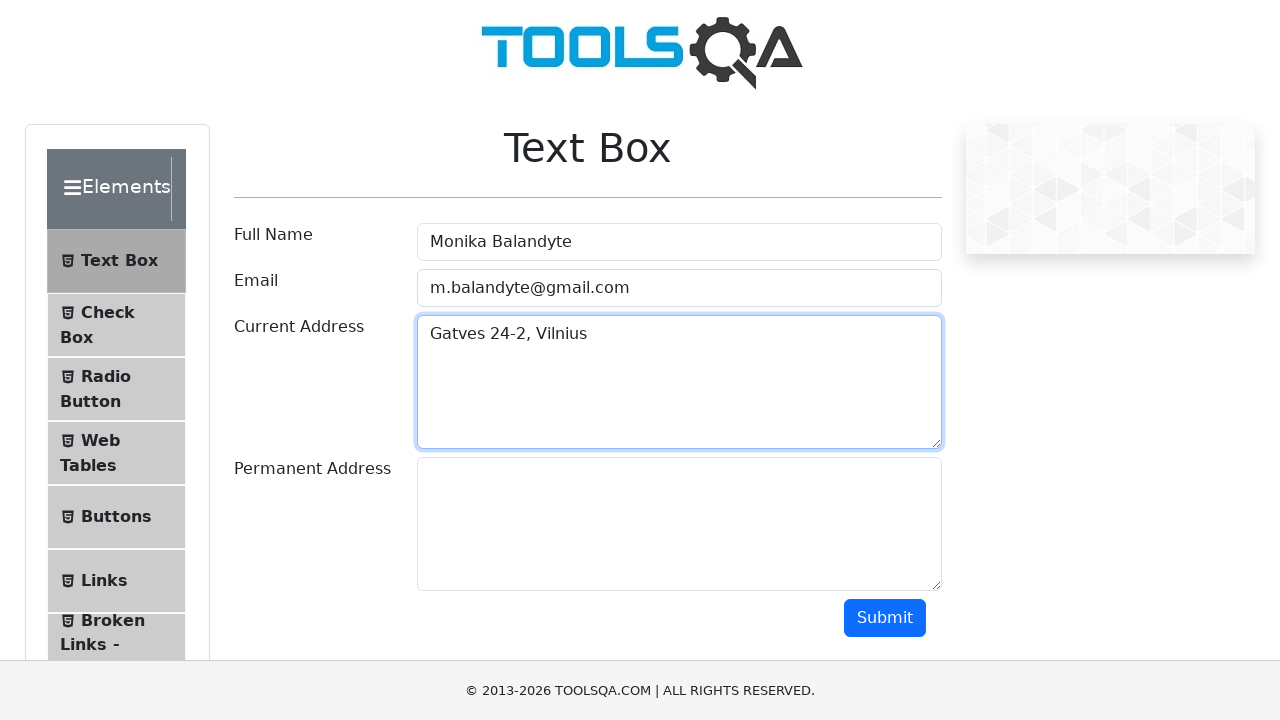

Filled permanent address field with 'Gatves 24-2, Vilnius' on #permanentAddress
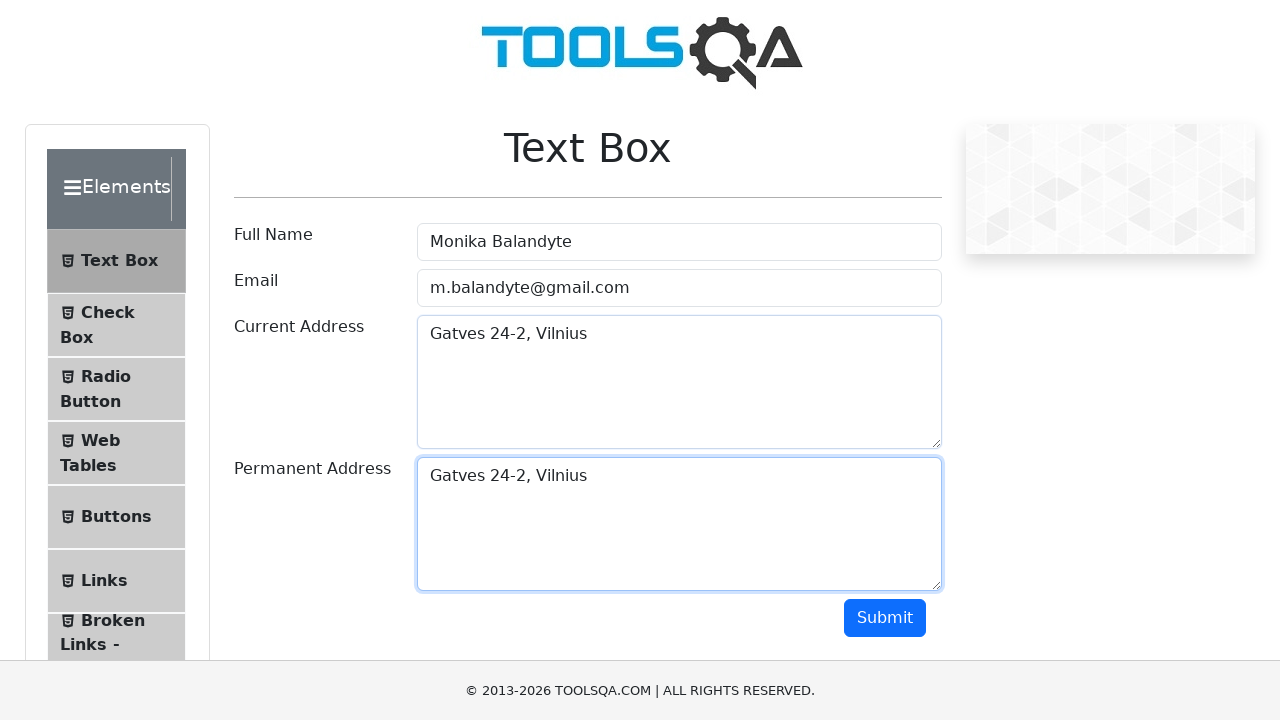

Scrolled down 1000 pixels to reveal submit button
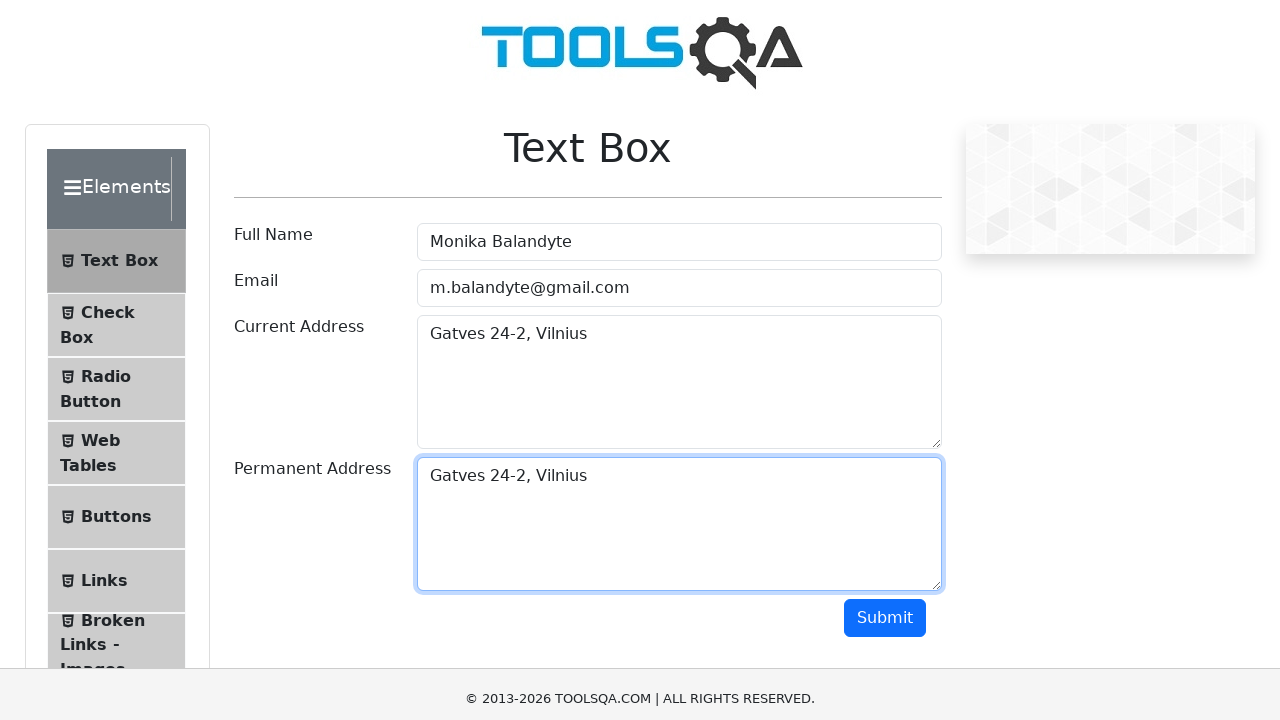

Clicked submit button to submit the form at (885, 19) on #submit
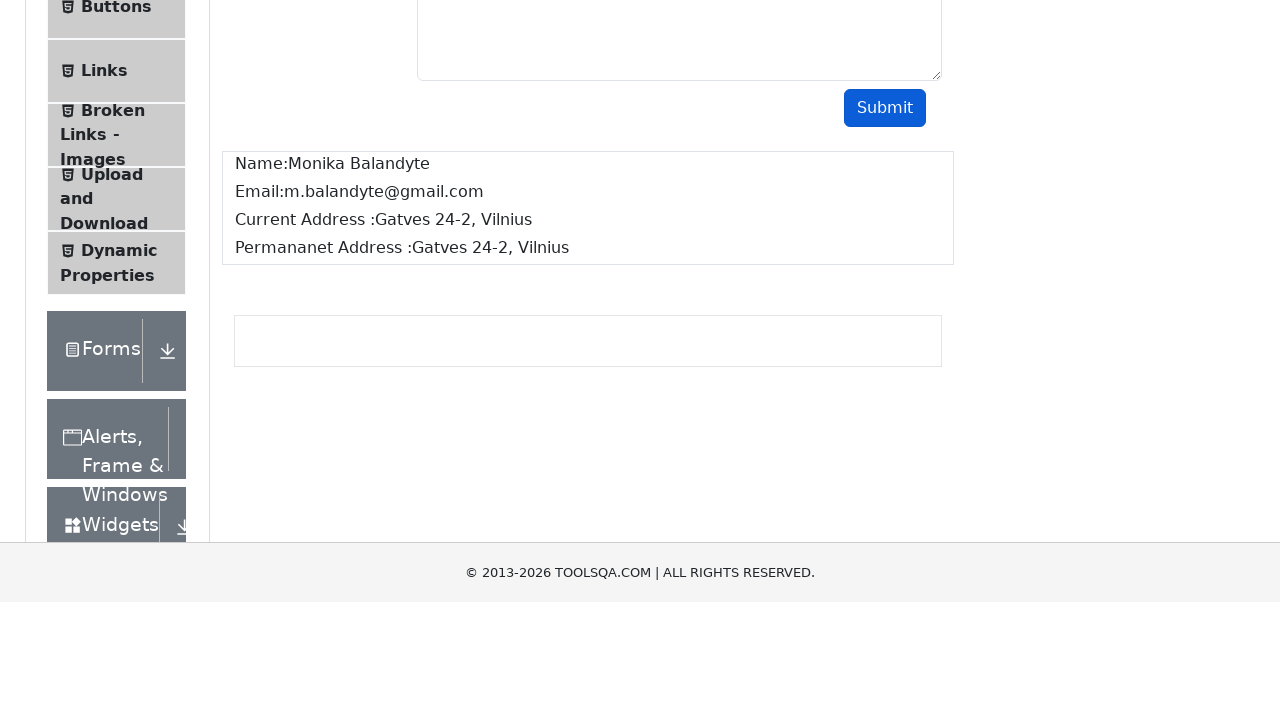

Form submission output displayed successfully
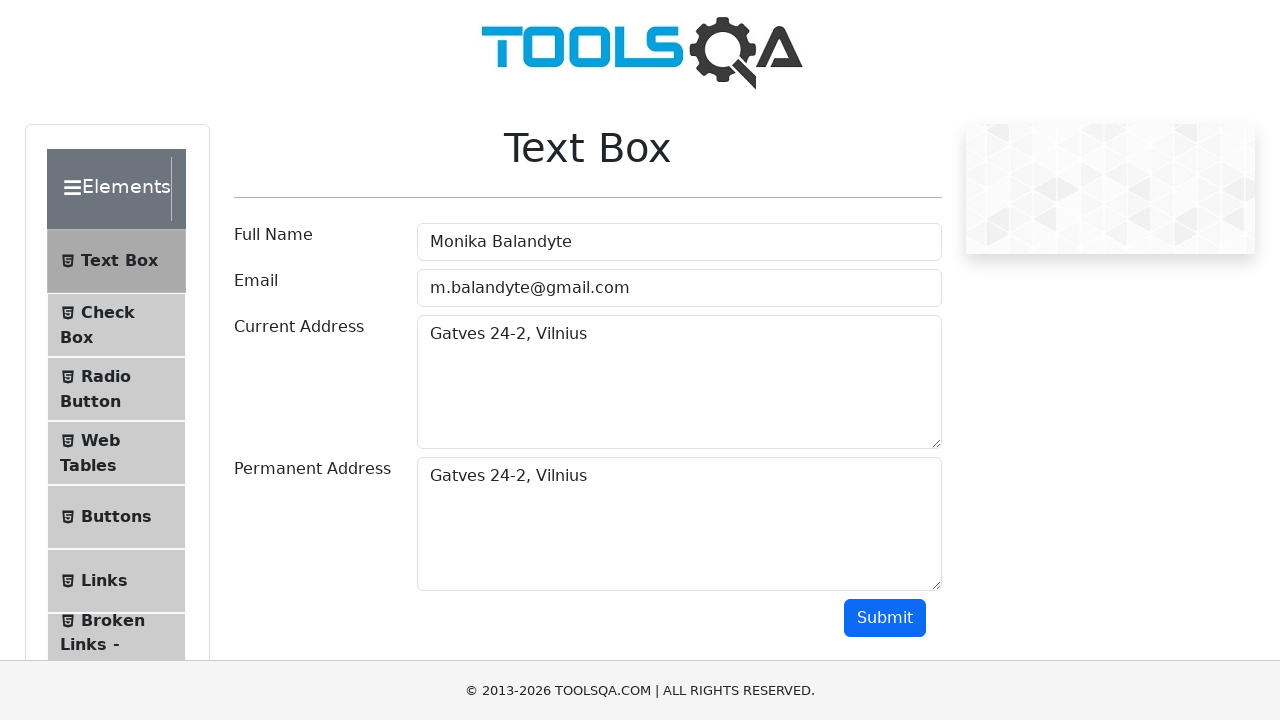

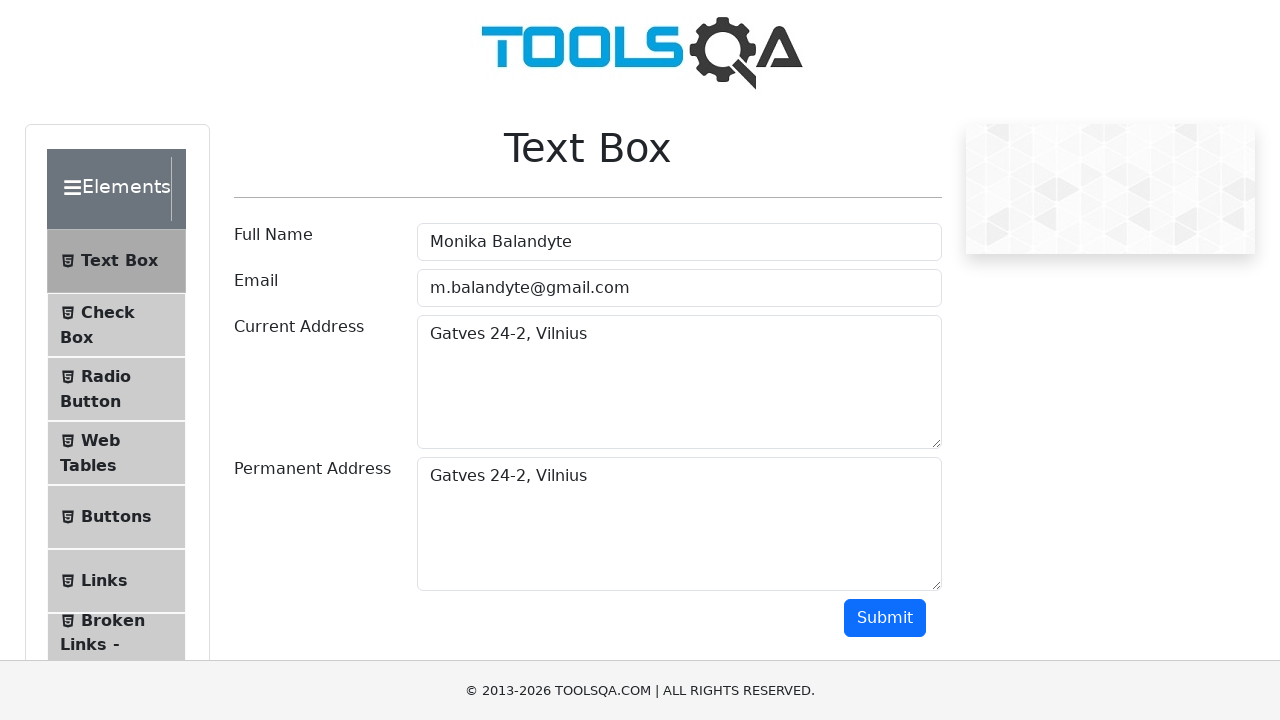